Tests passenger count dropdown functionality by opening the dropdown, incrementing adult and child passenger counts 3 times each using increment buttons, then closing the dropdown.

Starting URL: https://rahulshettyacademy.com/dropdownsPractise/

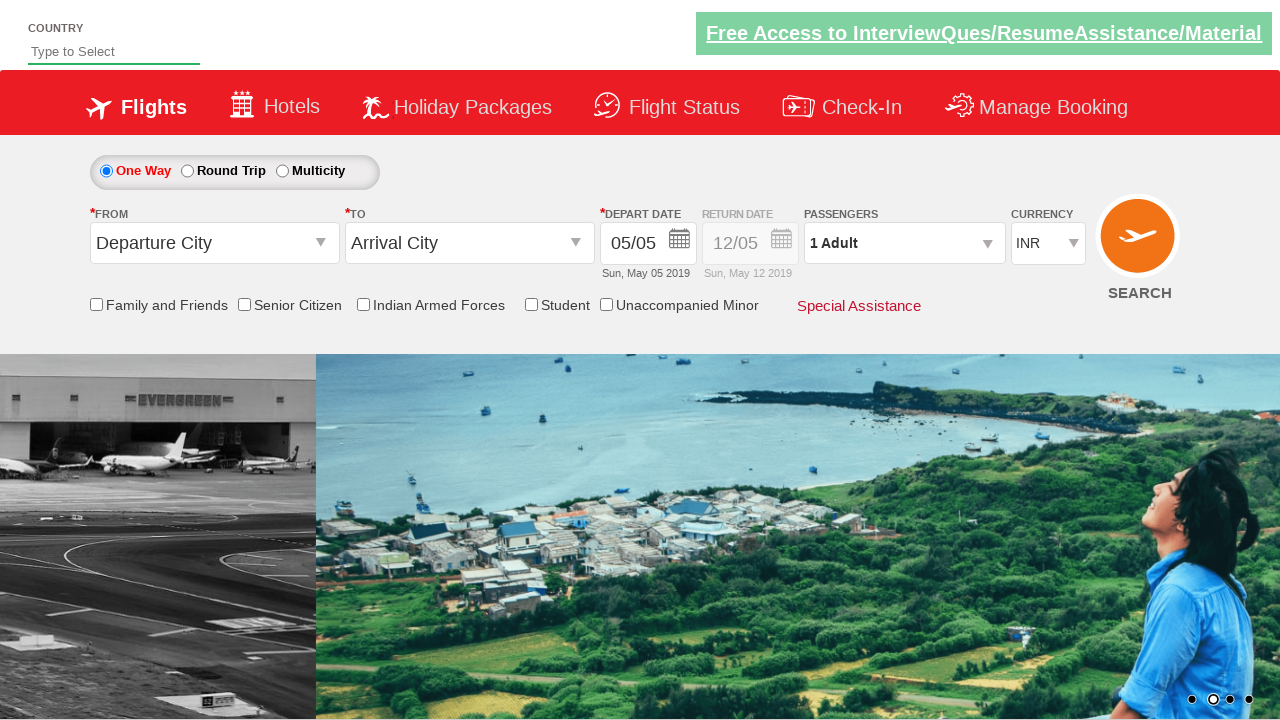

Clicked to open passenger info dropdown at (904, 243) on #divpaxinfo
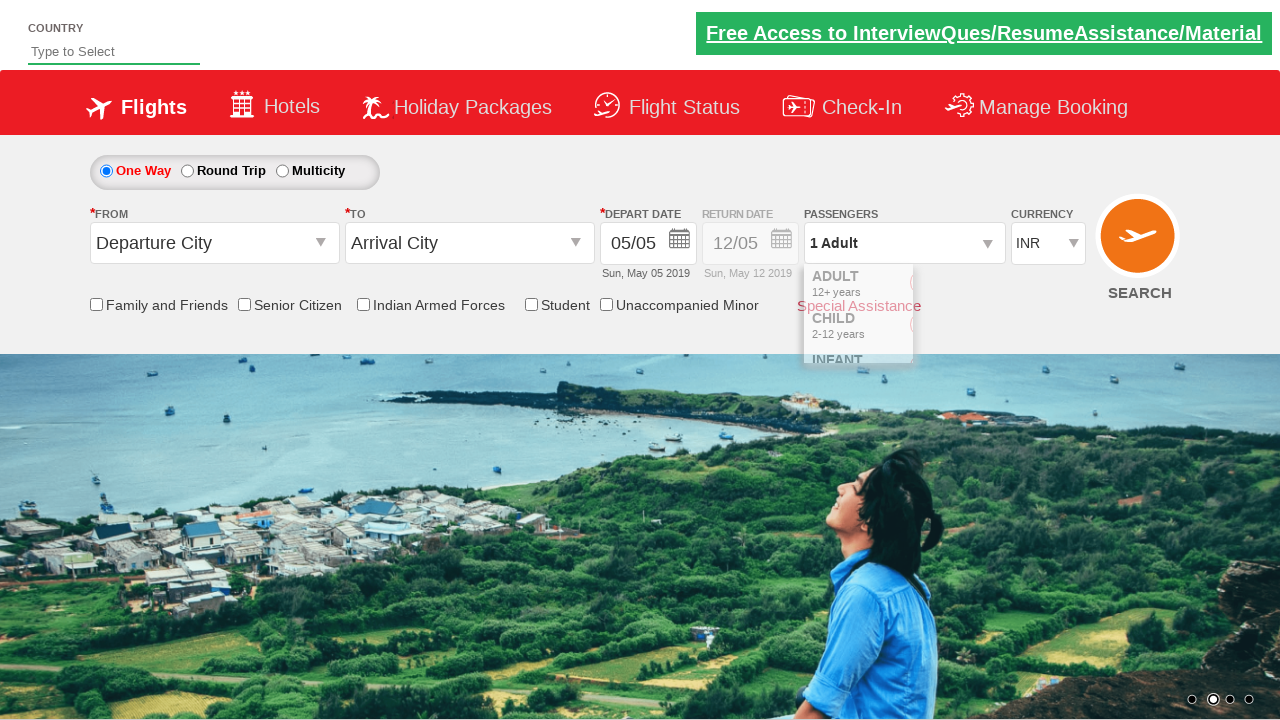

Dropdown opened and increment adult button is visible
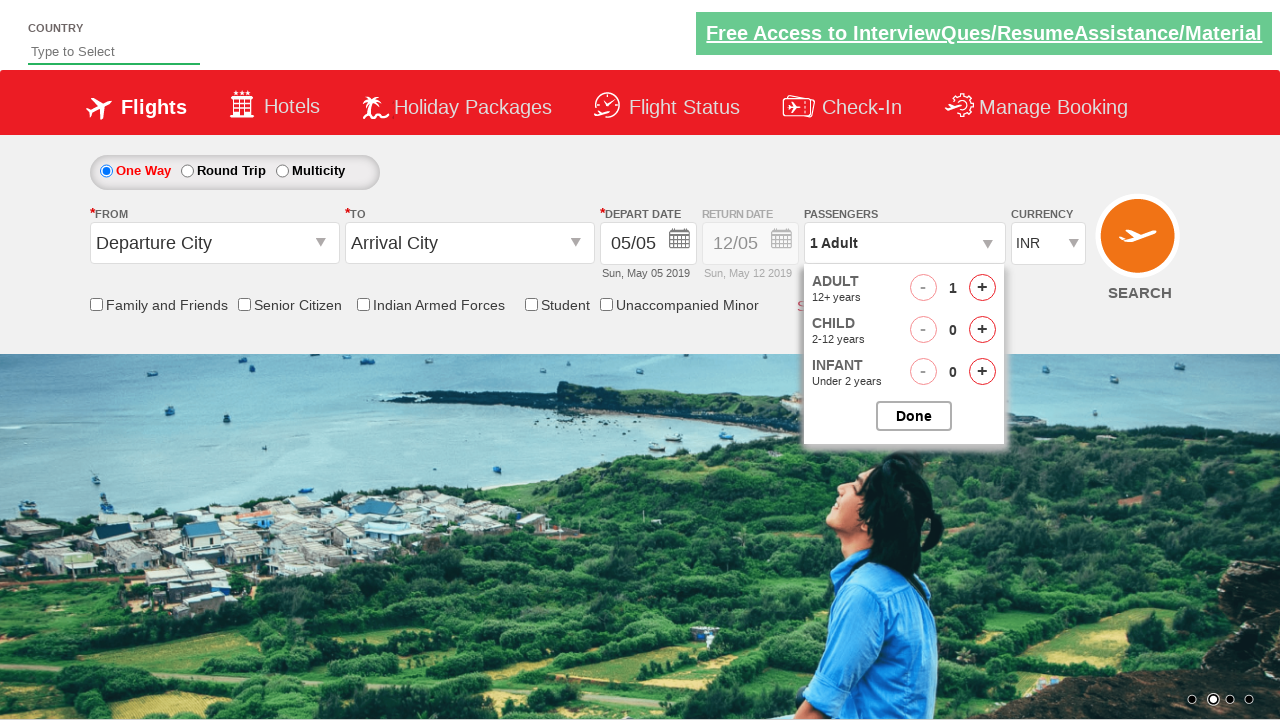

Incremented adult passenger count (iteration 1/3) at (982, 288) on #hrefIncAdt
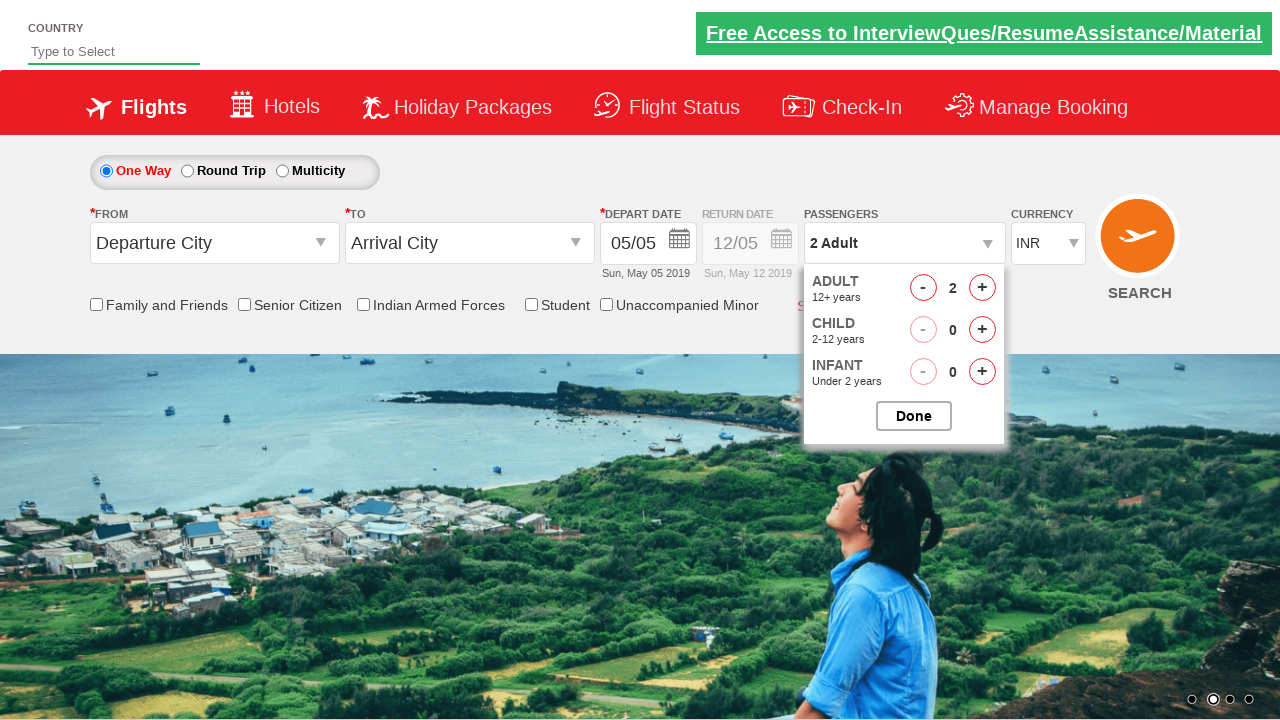

Incremented child passenger count (iteration 1/3) at (982, 330) on #hrefIncChd
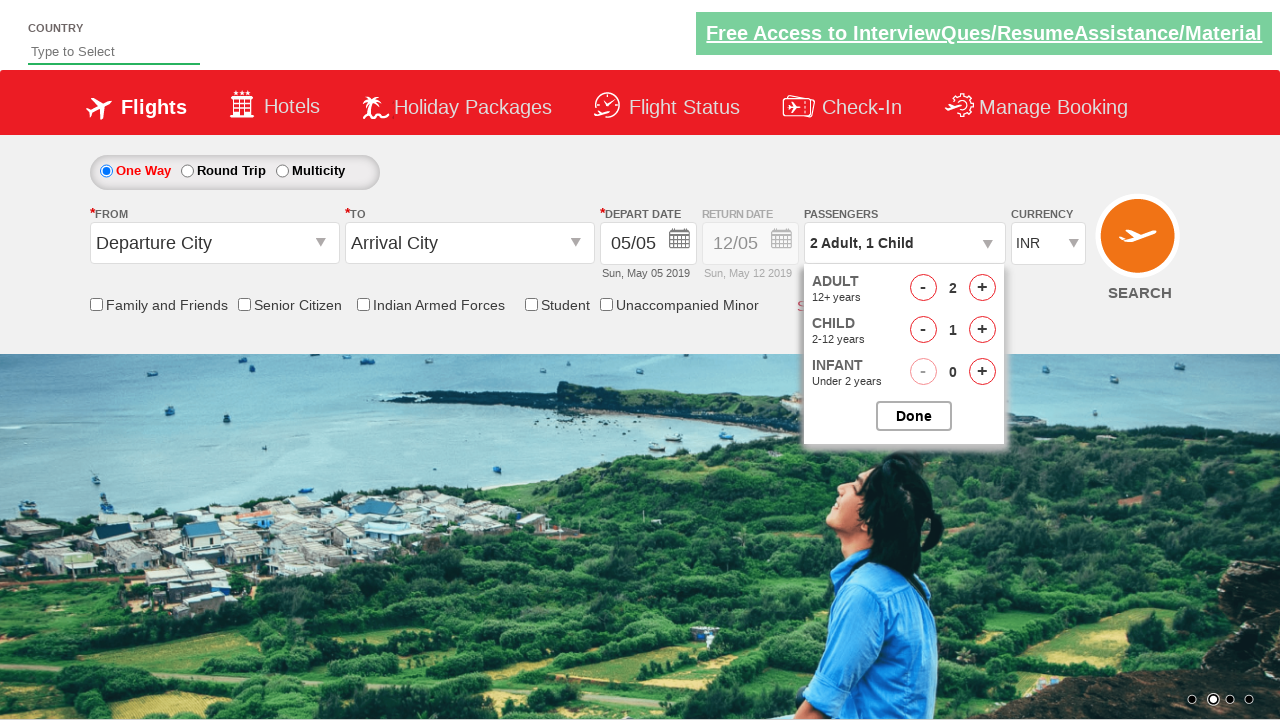

Incremented adult passenger count (iteration 2/3) at (982, 288) on #hrefIncAdt
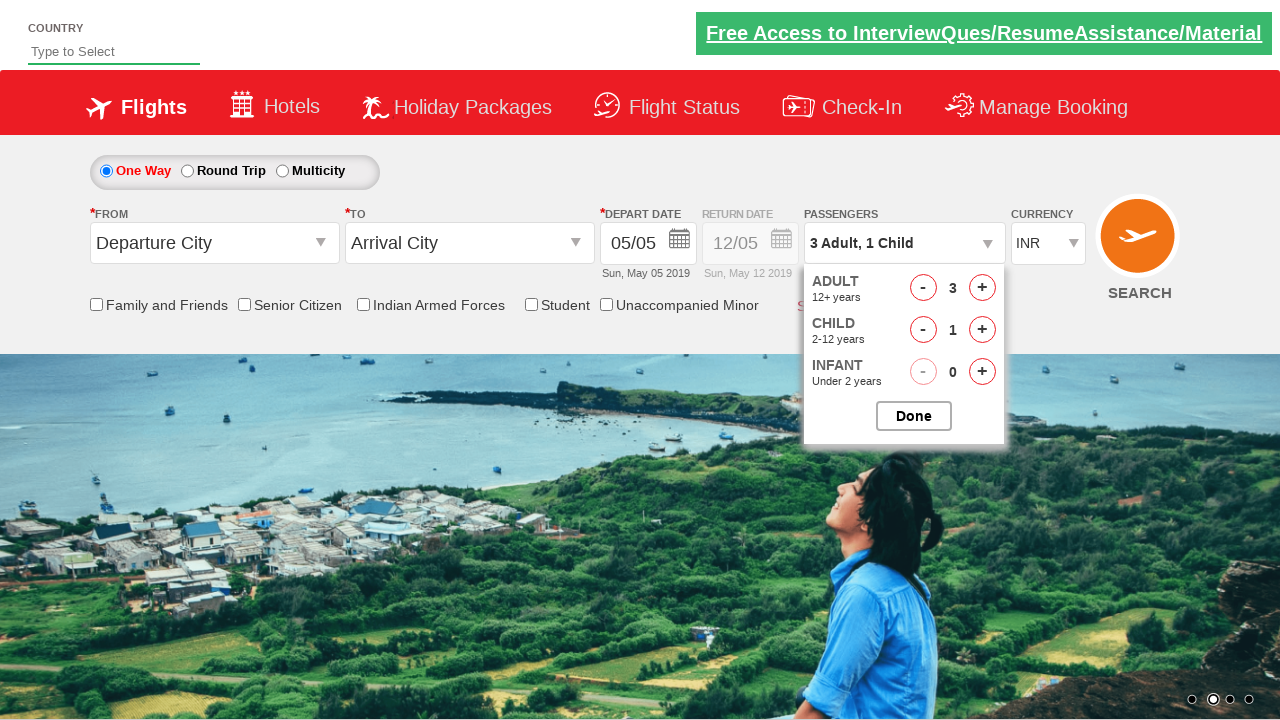

Incremented child passenger count (iteration 2/3) at (982, 330) on #hrefIncChd
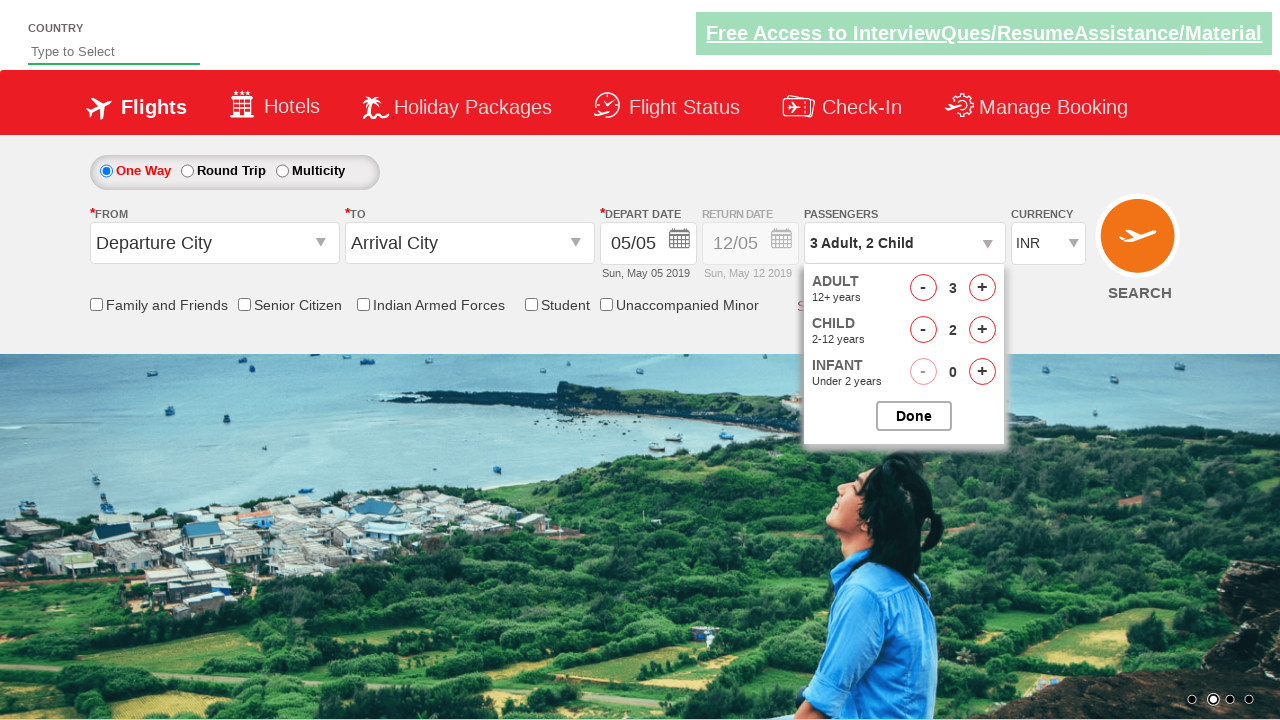

Incremented adult passenger count (iteration 3/3) at (982, 288) on #hrefIncAdt
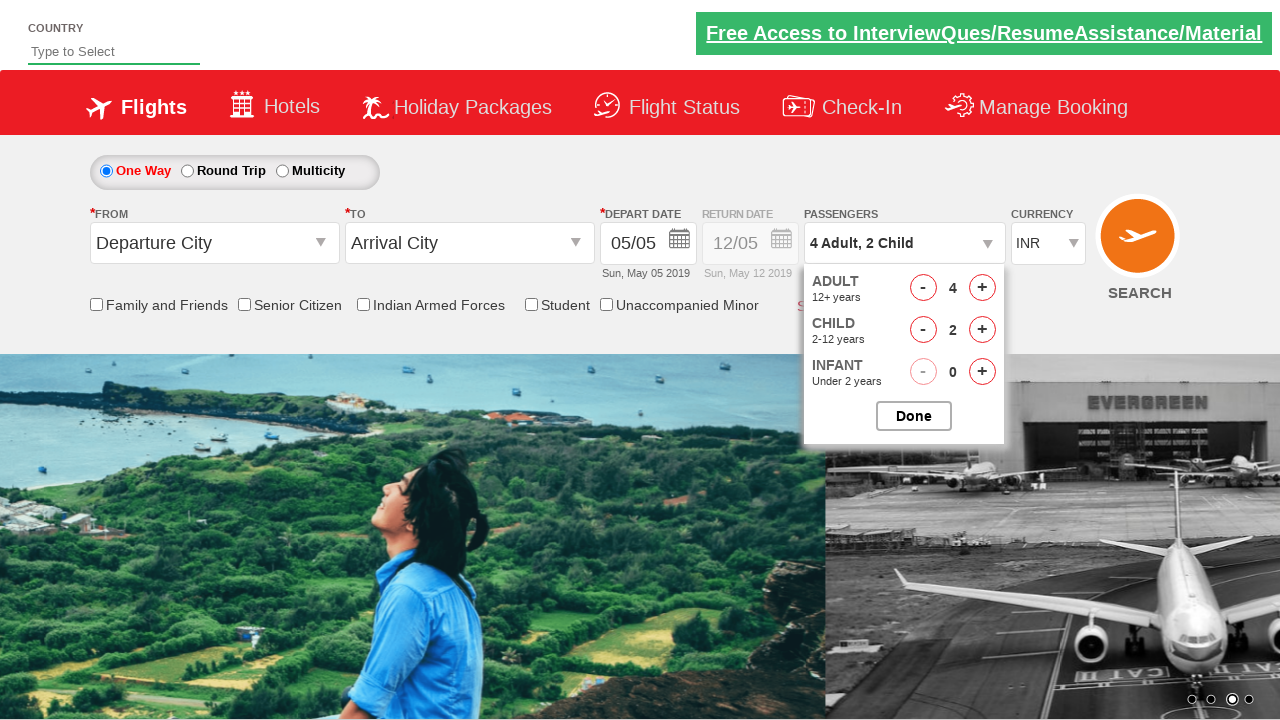

Incremented child passenger count (iteration 3/3) at (982, 330) on #hrefIncChd
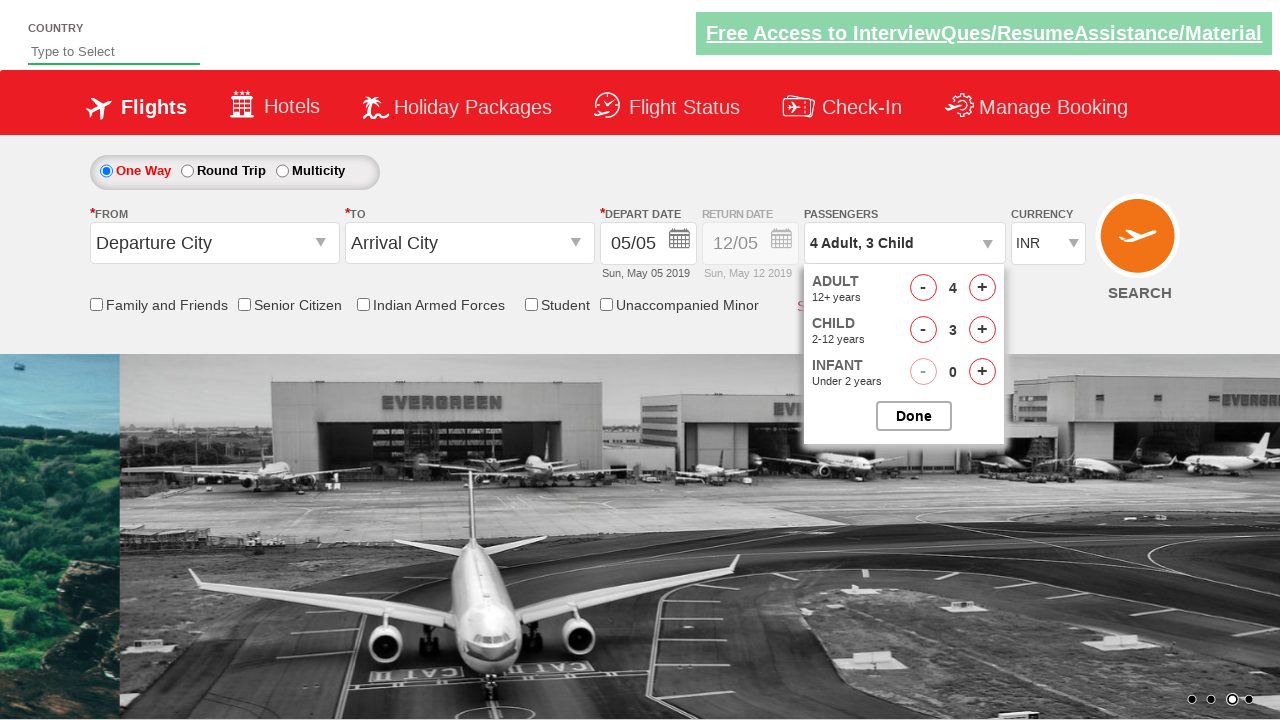

Clicked to close passenger options dropdown at (914, 416) on #btnclosepaxoption
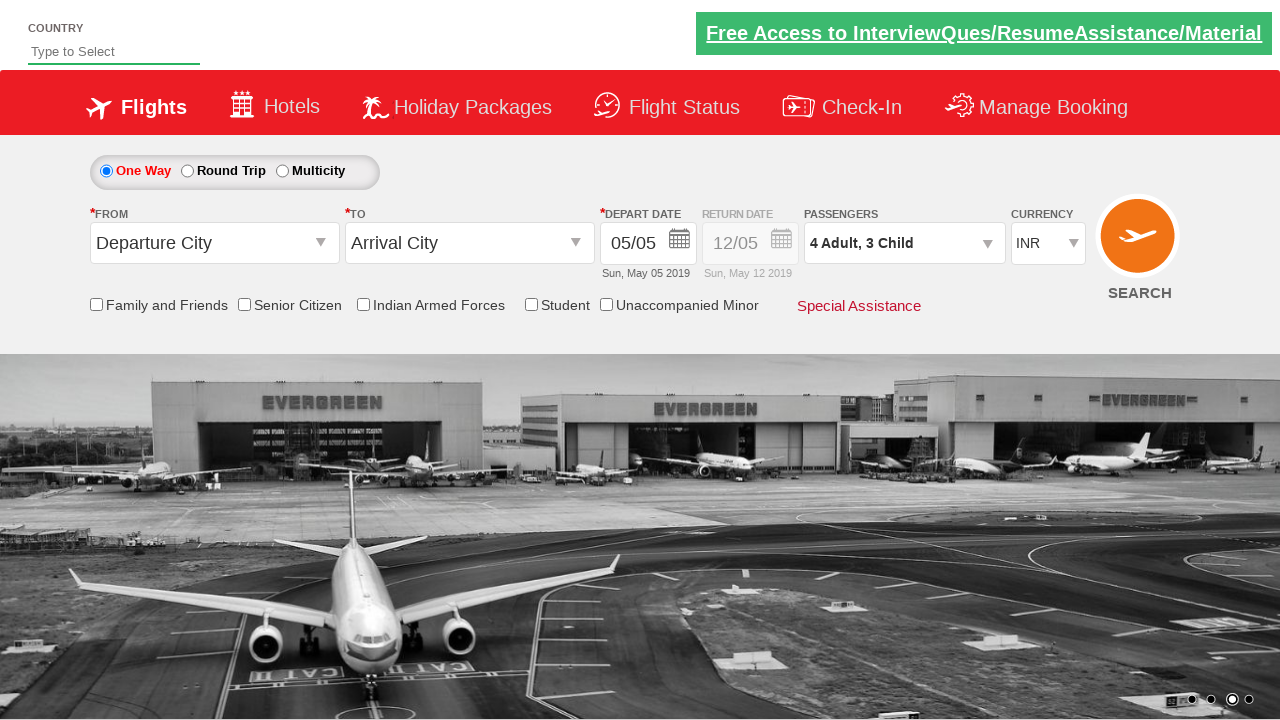

Dropdown closed and passenger info field is ready
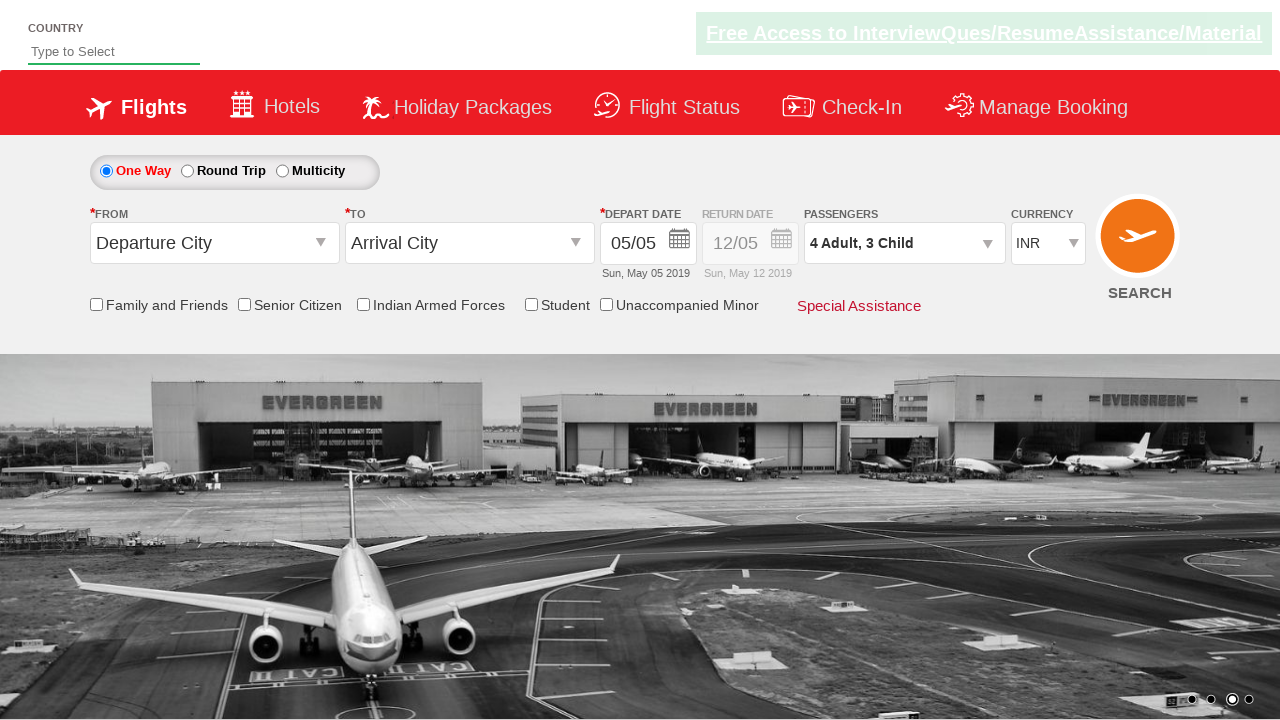

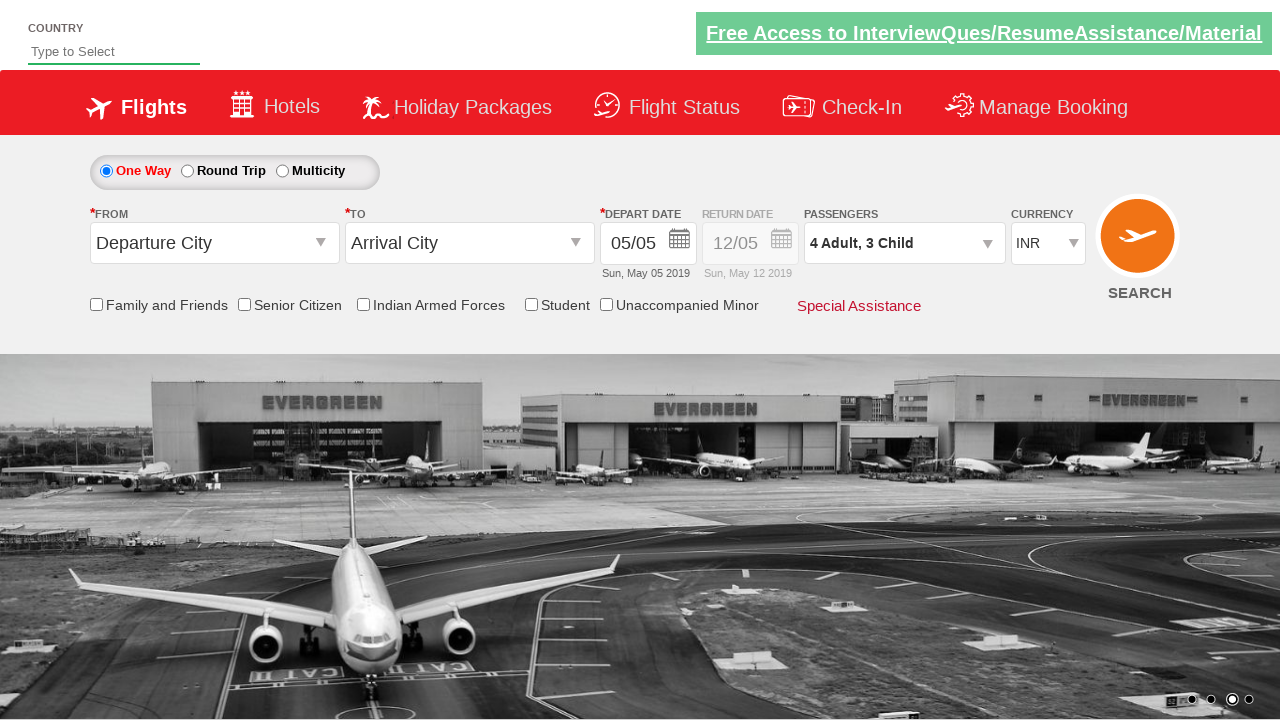